Tests form filling on a Selenium training page with dynamic attributes, practicing element location using XPath with partial class matching and following axis selectors, then verifies the success message appears.

Starting URL: https://v1.training-support.net/selenium/dynamic-attributes

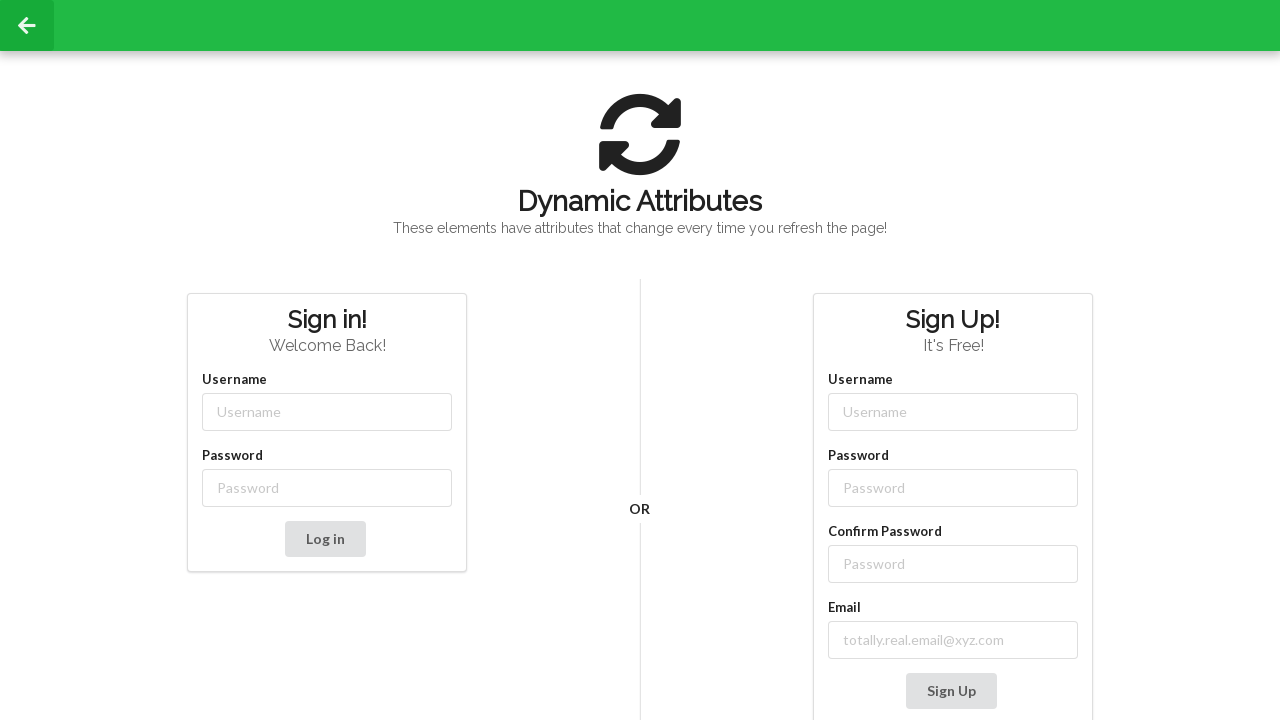

Filled username field with 'Deku' using XPath partial class matching on //input[contains(@class, '-username')]
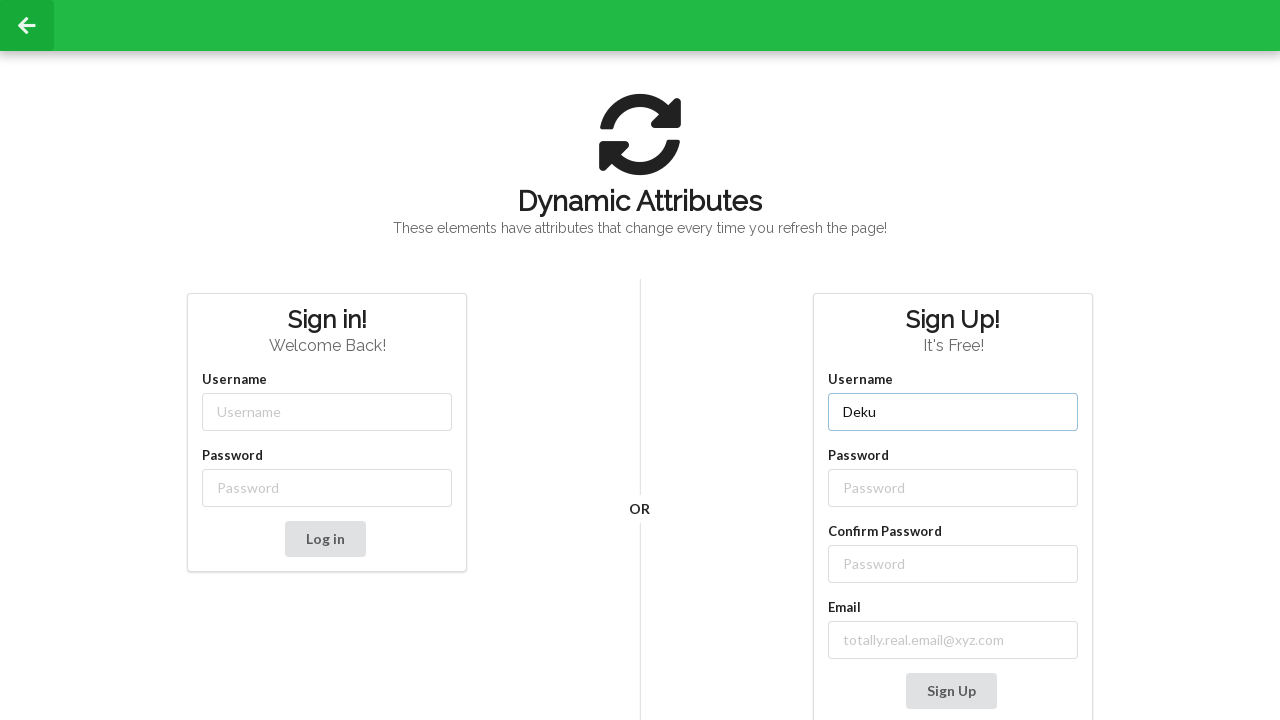

Filled password field with 'PlusUltra!' using XPath partial class matching on //input[contains(@class, '-password')]
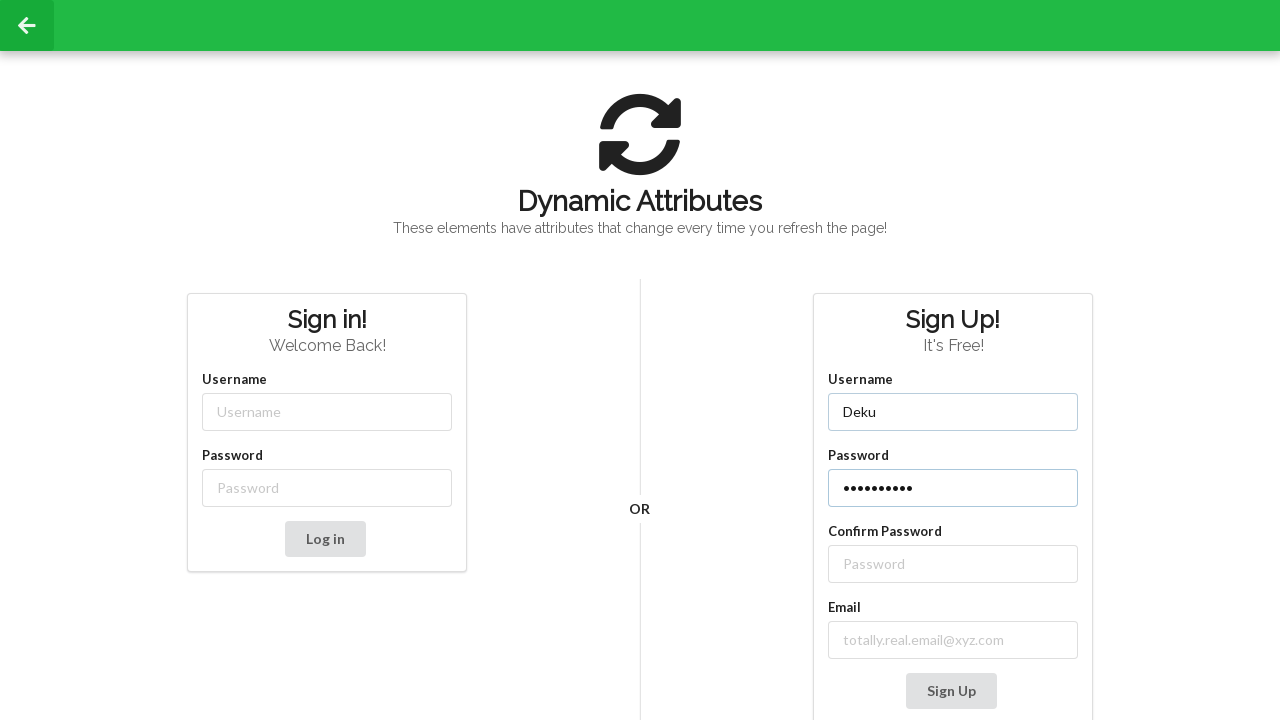

Filled confirm password field using XPath following axis selector on //label[contains(text(), 'Confirm Password')]//following::input
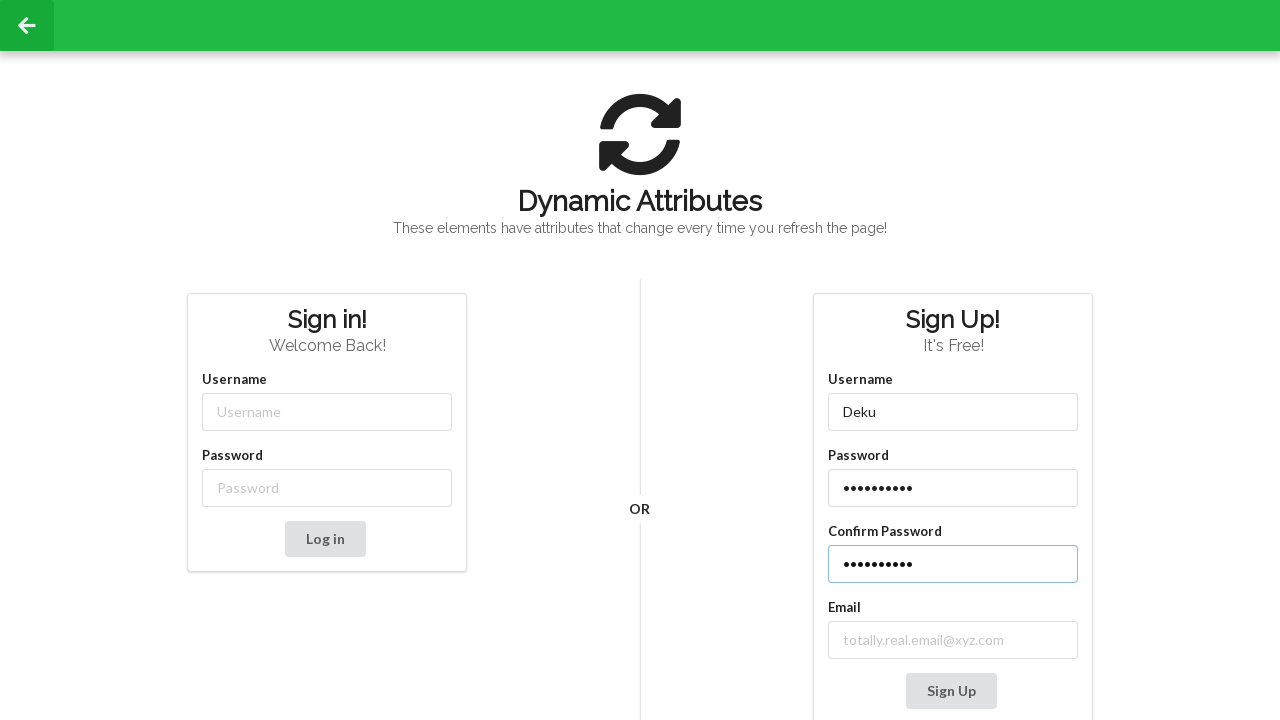

Filled email field with 'deku@ua.edu' using XPath partial class matching on //input[contains(@class, 'email-')]
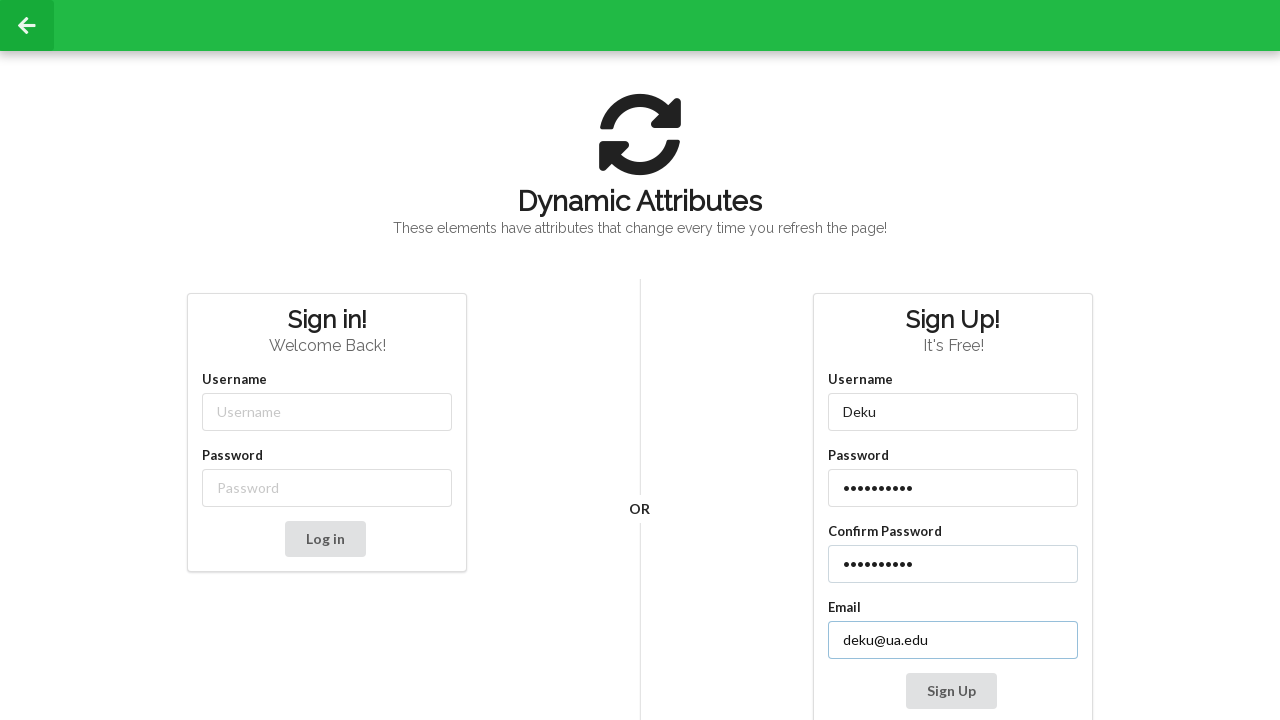

Clicked the Sign Up button to submit the form at (951, 691) on xpath=//button[text()='Sign Up']
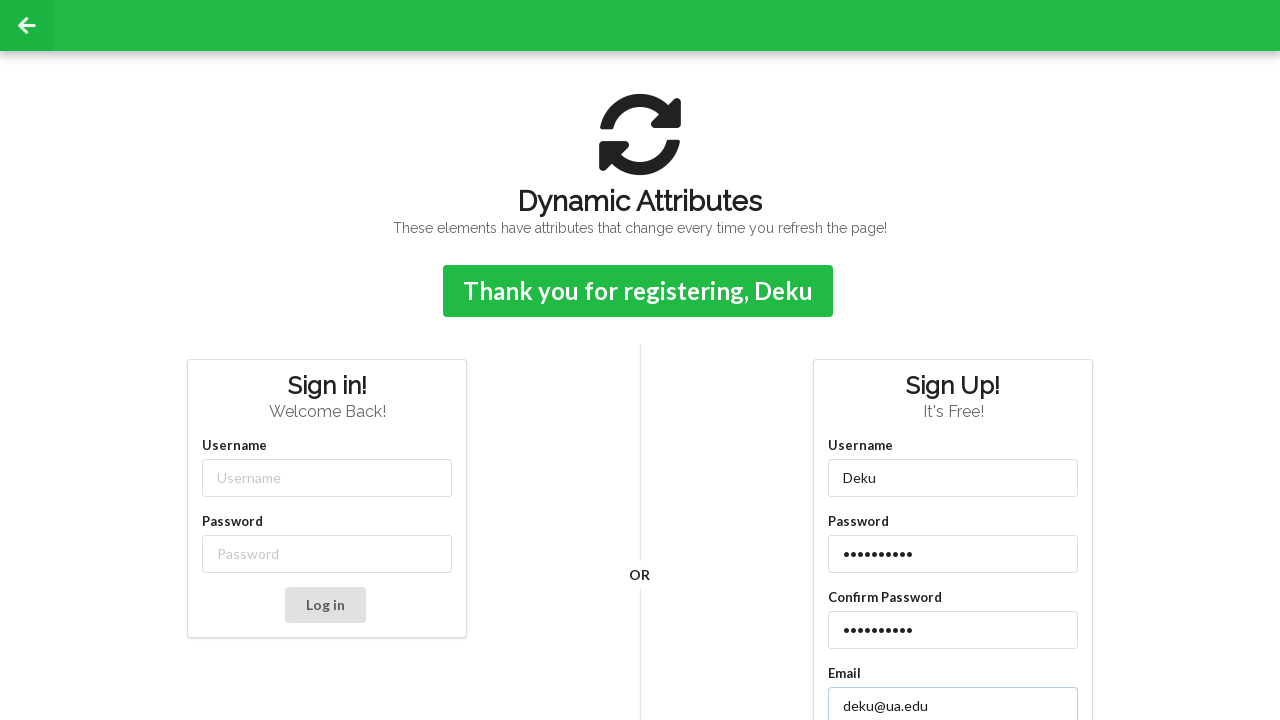

Success message appeared - form submission confirmed
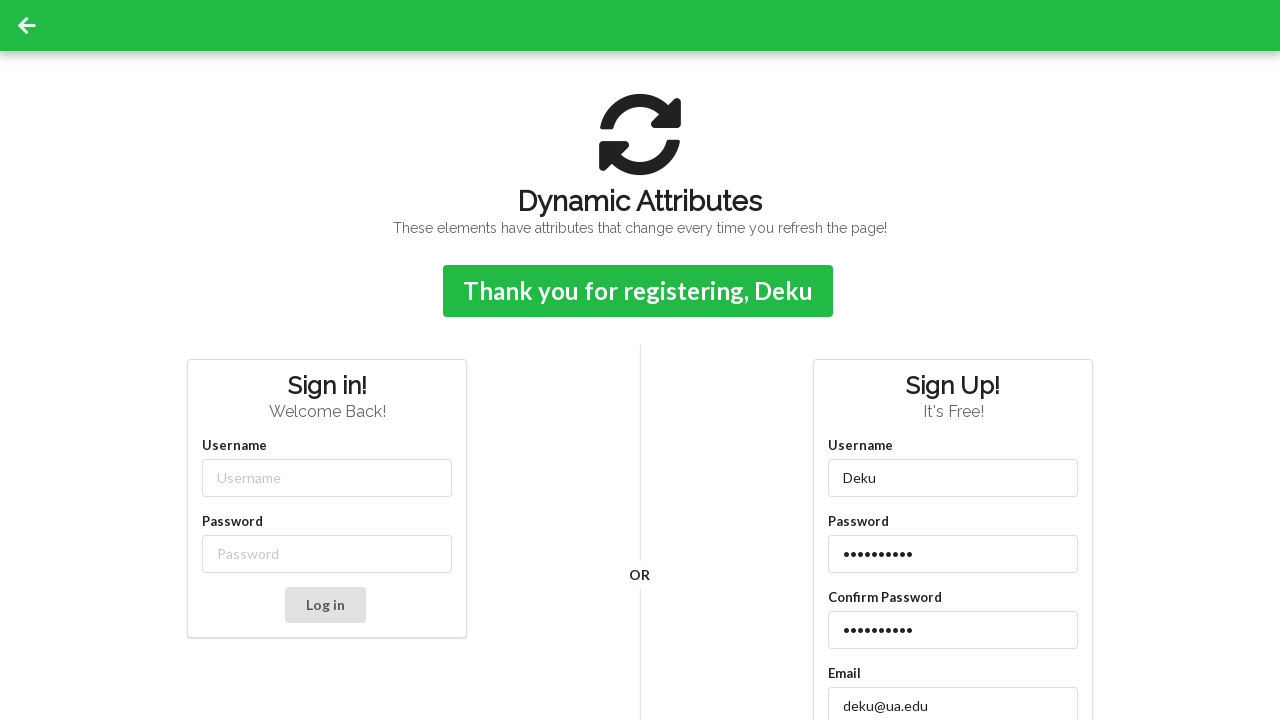

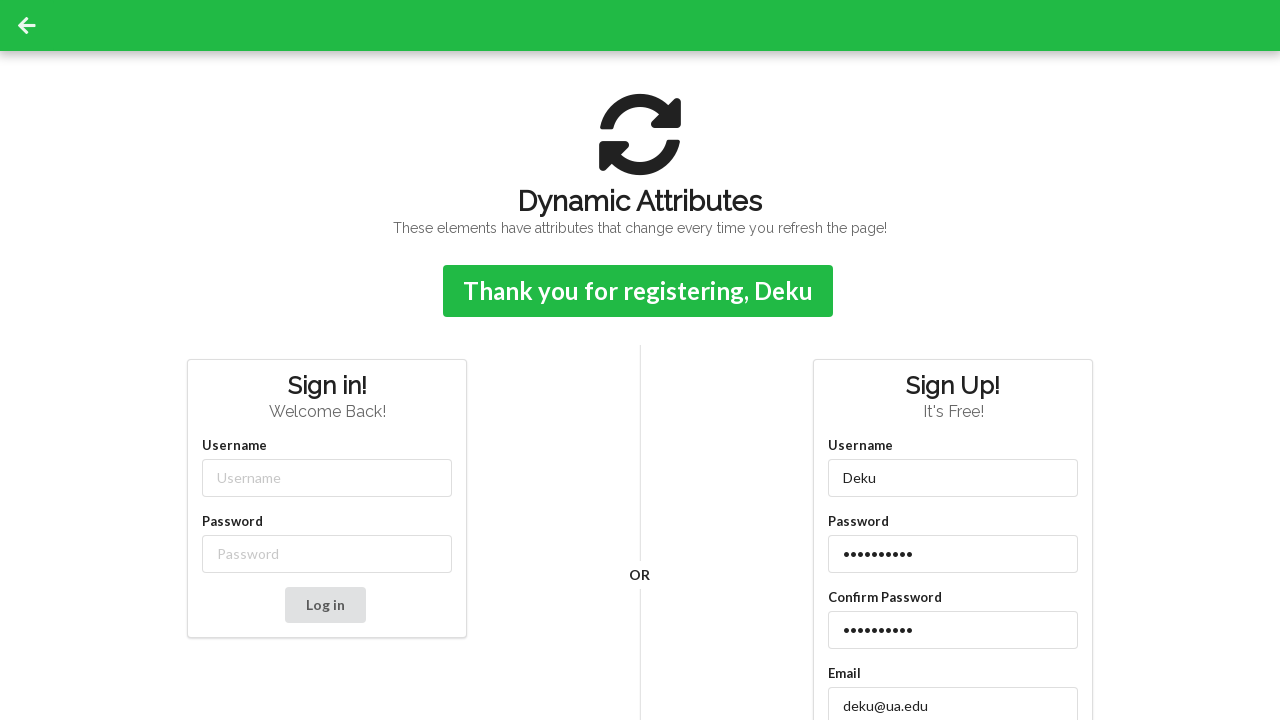